Tests editable/searchable dropdown by selecting countries and verifying the selections

Starting URL: https://react.semantic-ui.com/maximize/dropdown-example-search-selection/

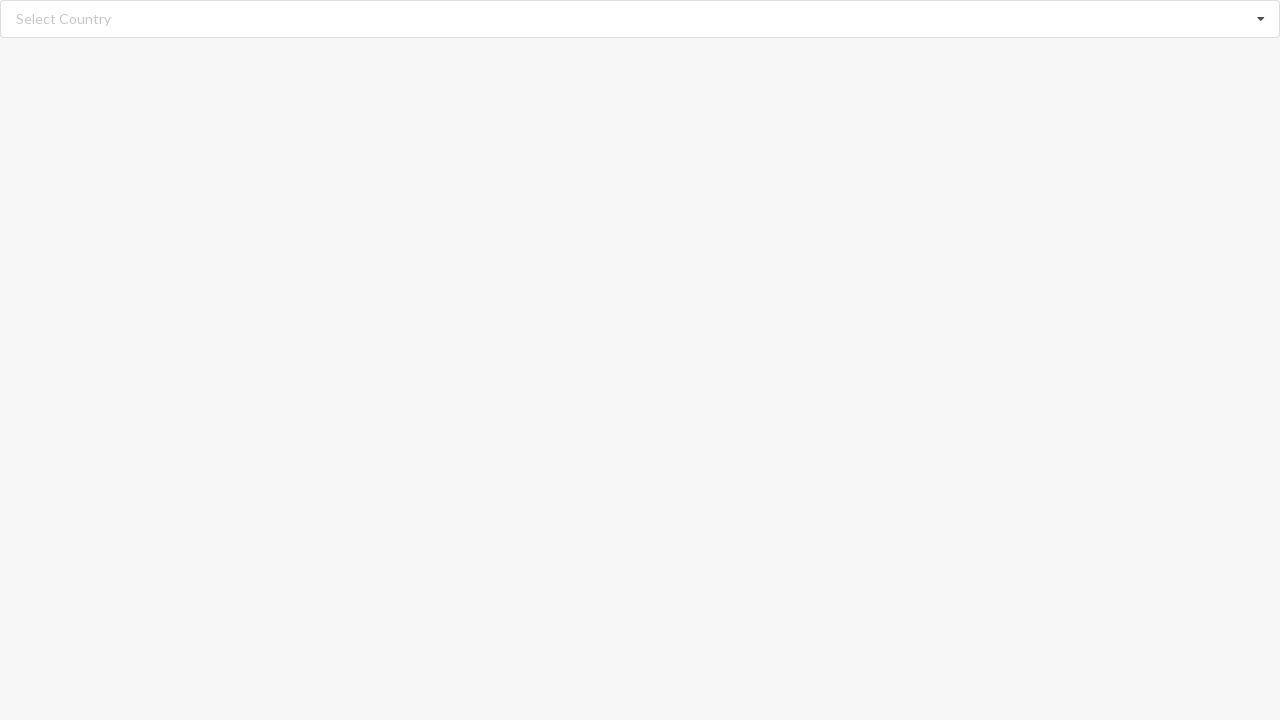

Clicked search input to open dropdown at (641, 19) on input.search
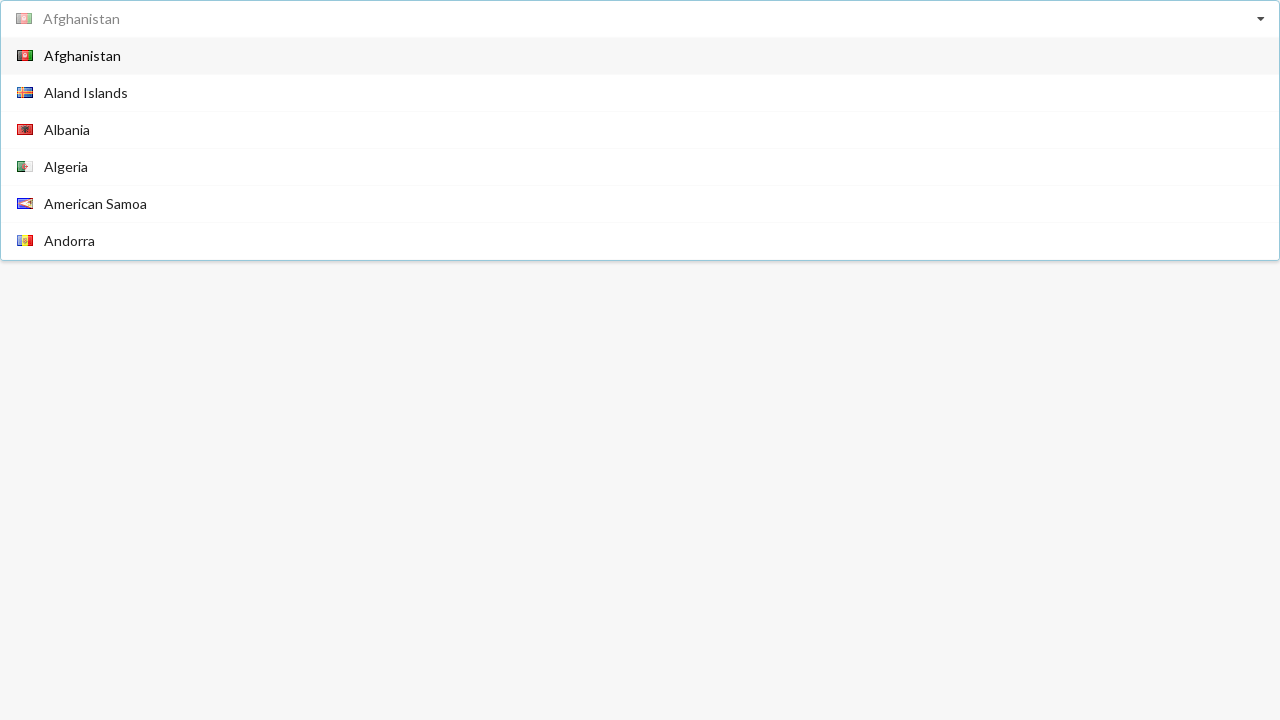

Dropdown items loaded and became visible
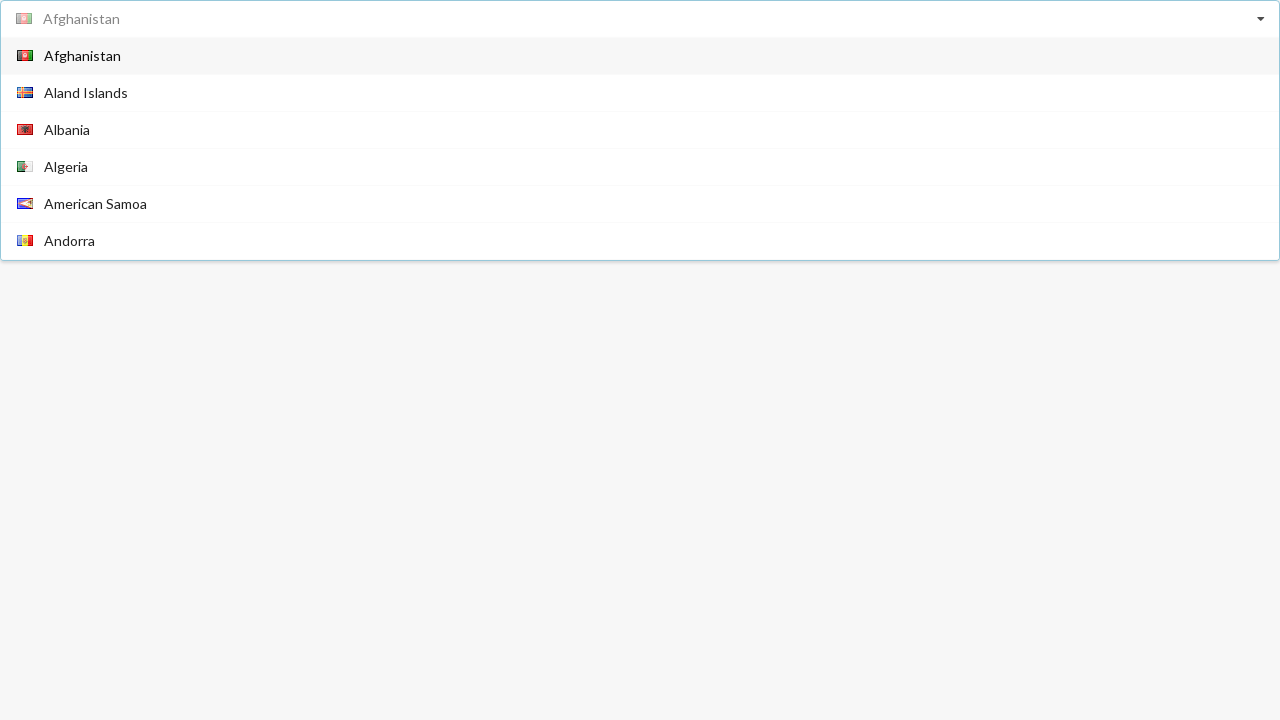

Selected 'Algeria' from dropdown at (66, 166) on div.item span:has-text('Algeria')
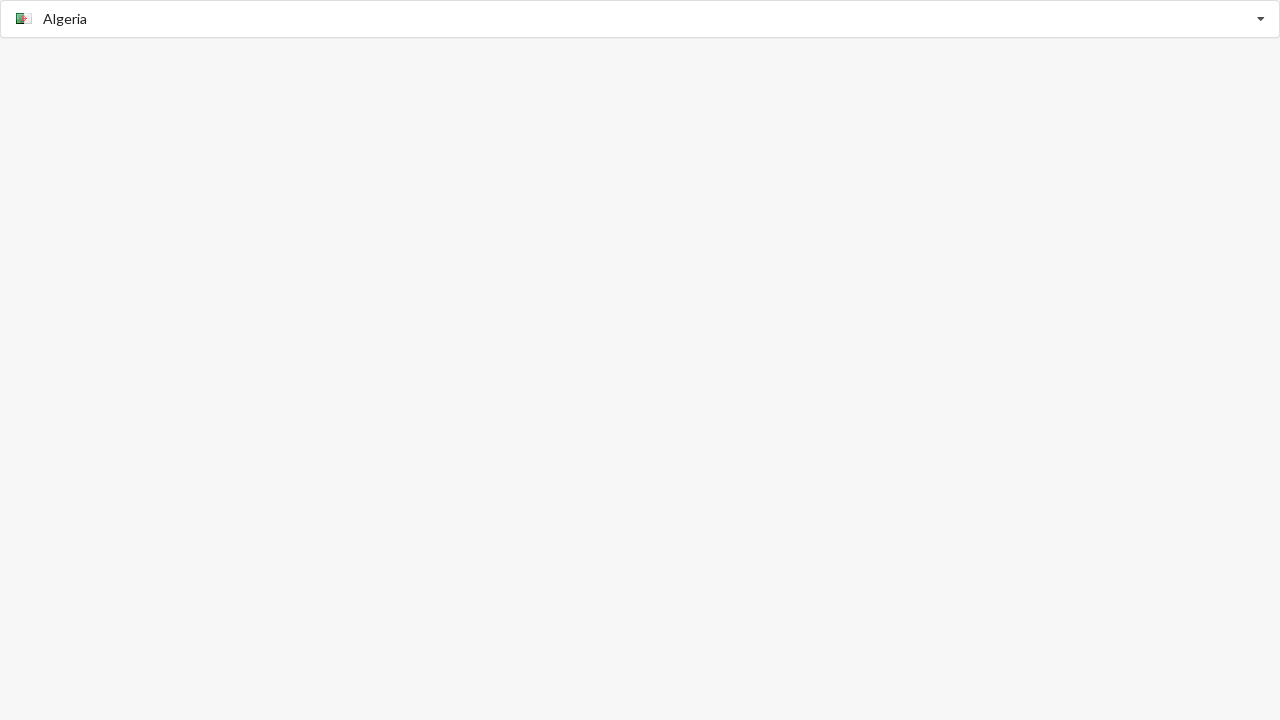

Clicked search input to open dropdown again at (641, 19) on input.search
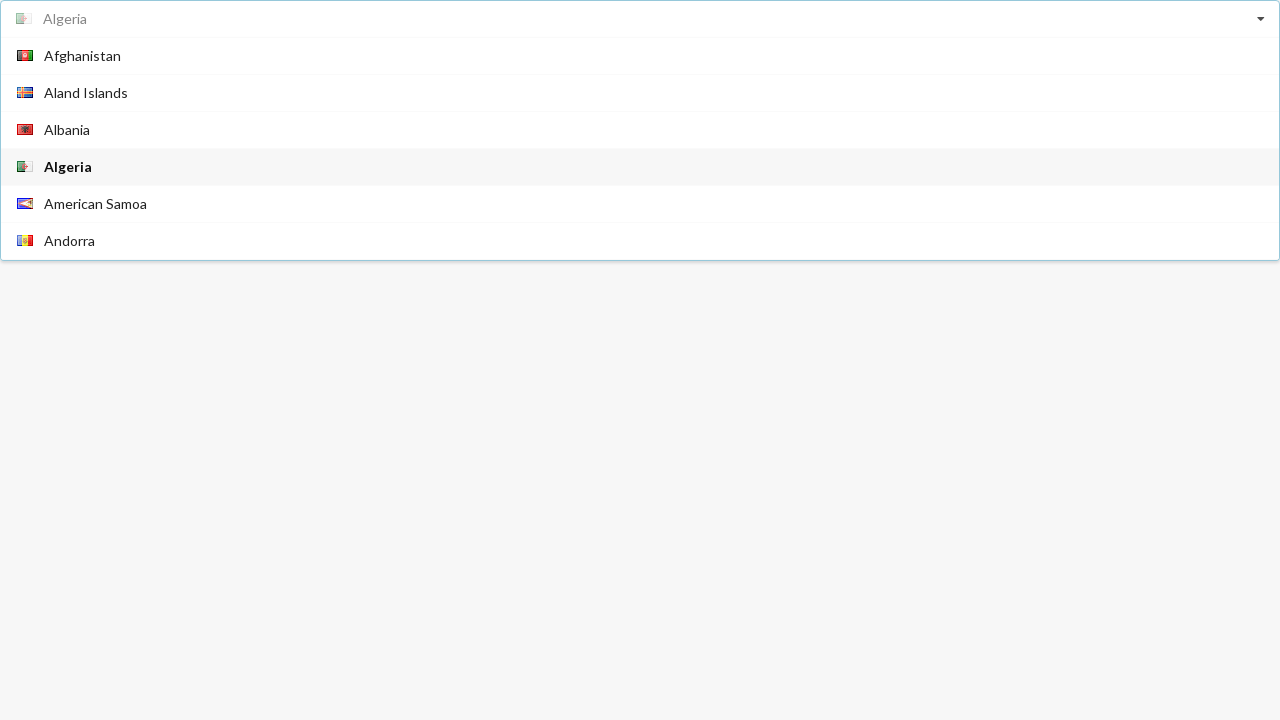

Dropdown items loaded for second selection
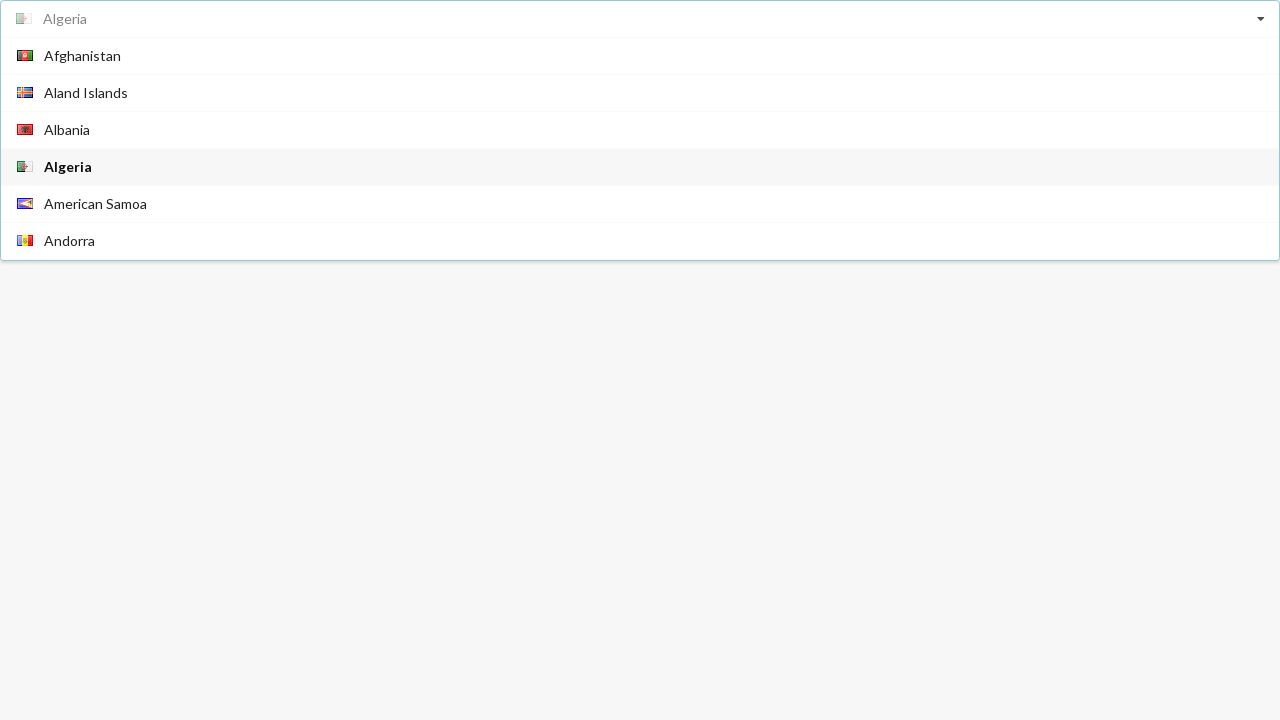

Selected 'Australia' from dropdown at (72, 148) on div.item span:has-text('Australia')
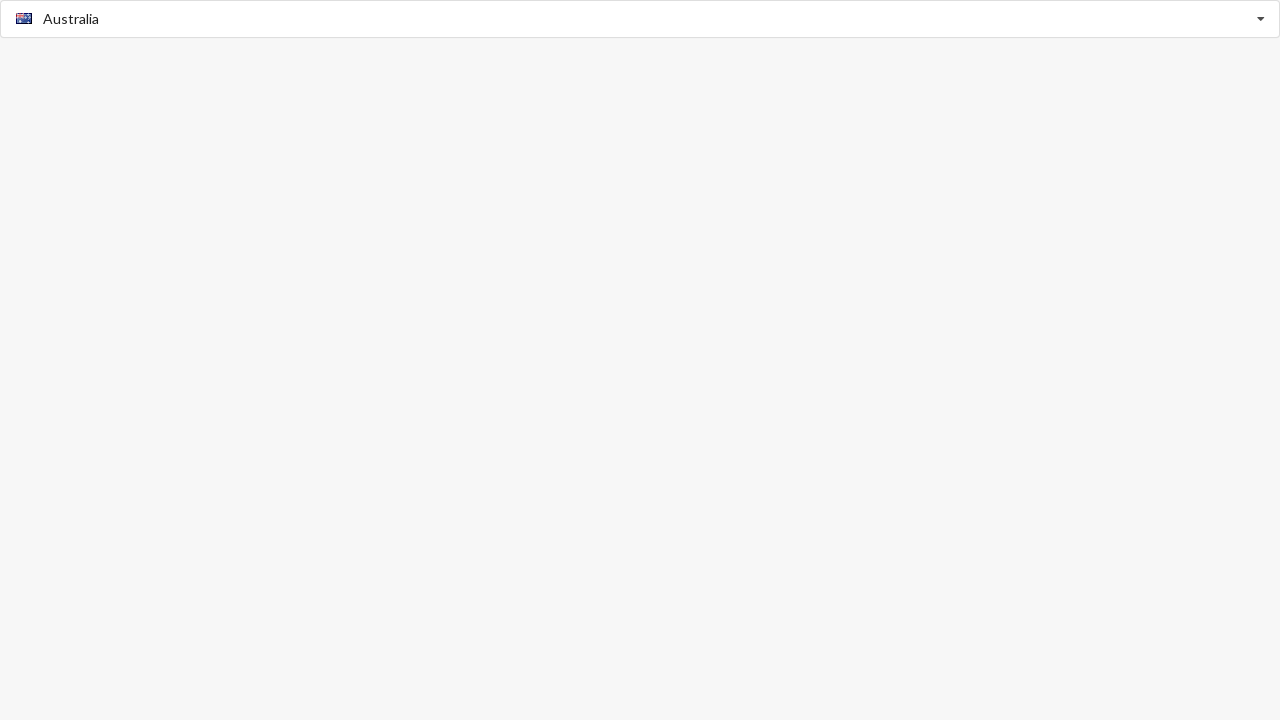

Clicked search input to open dropdown again at (641, 19) on input.search
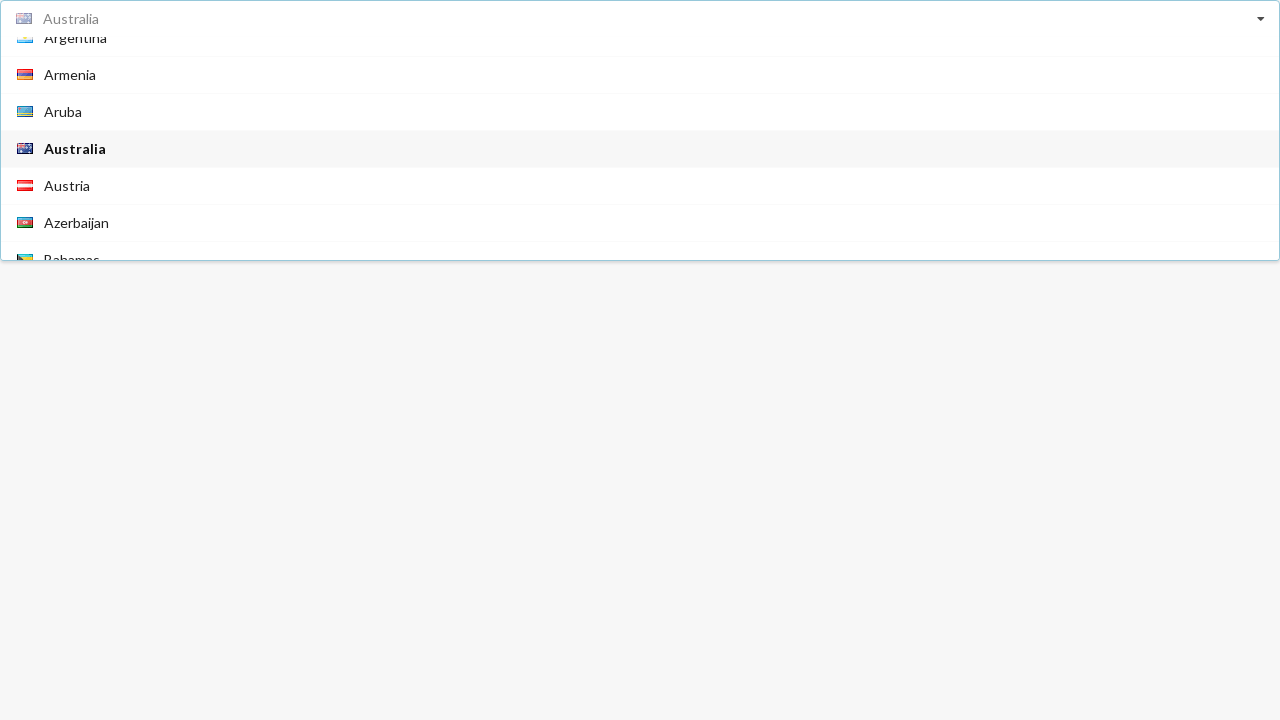

Dropdown items loaded for third selection
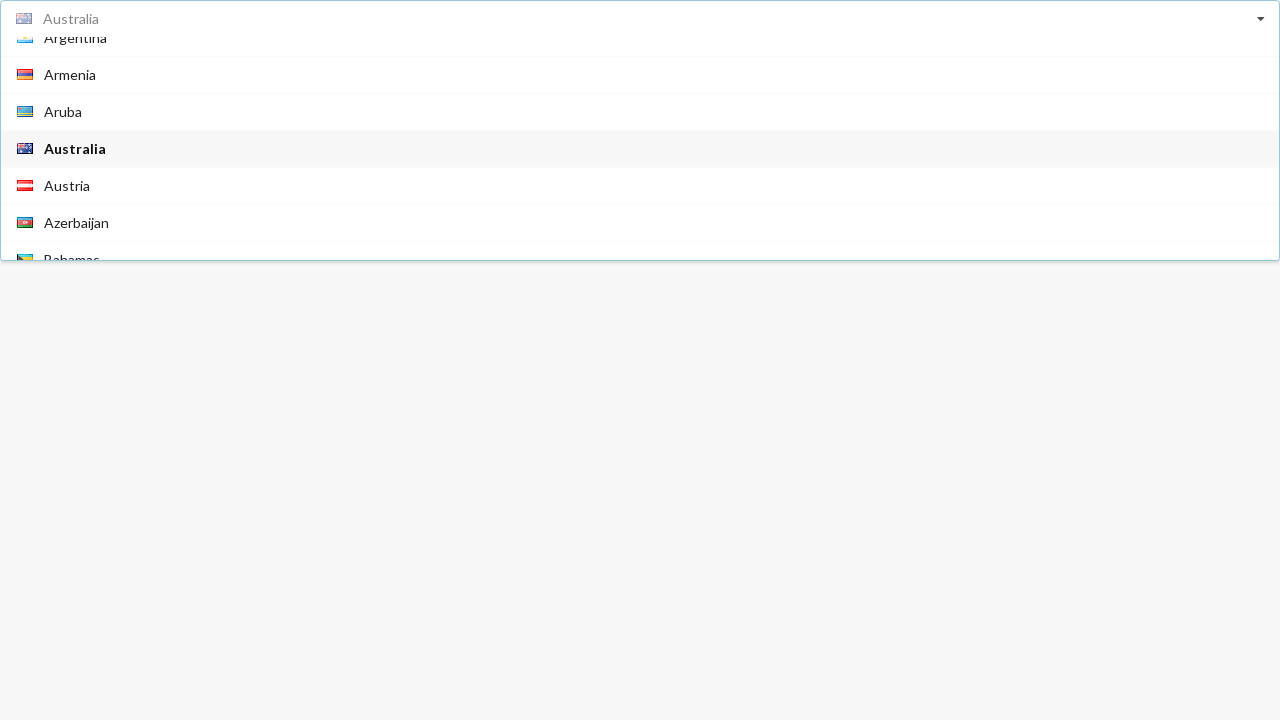

Selected 'Belgium' from dropdown at (69, 168) on div.item span:has-text('Belgium')
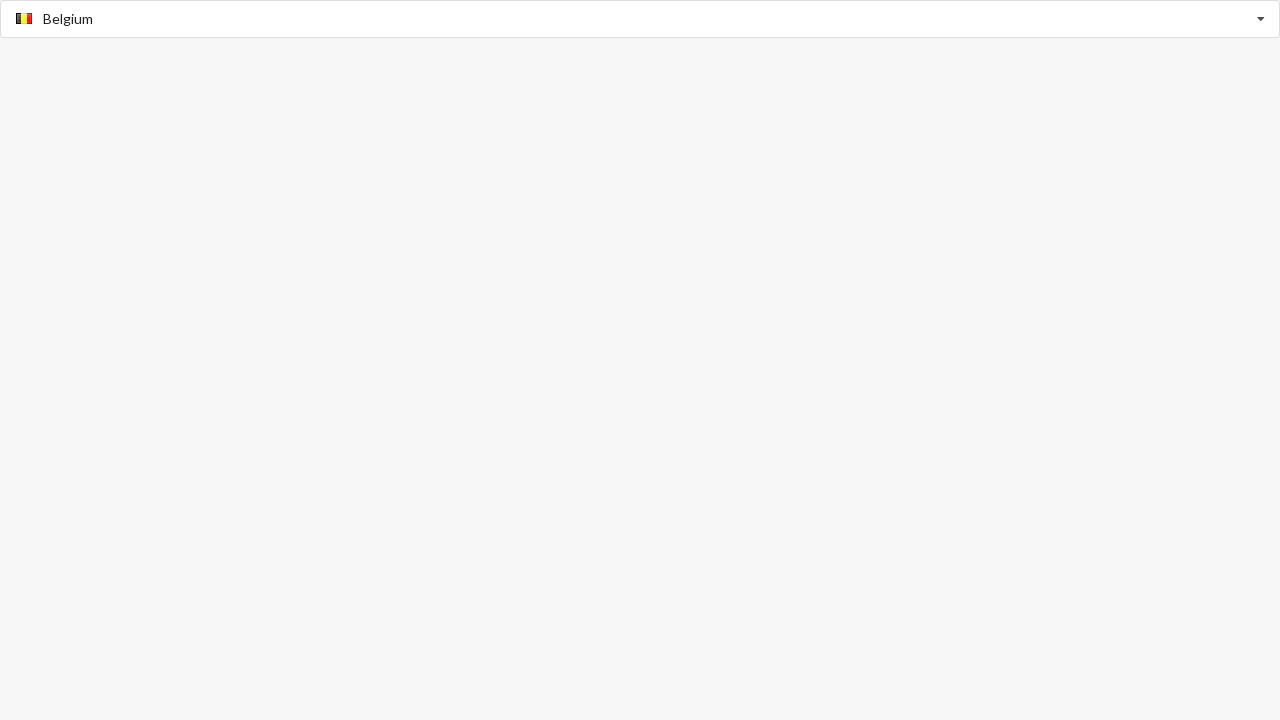

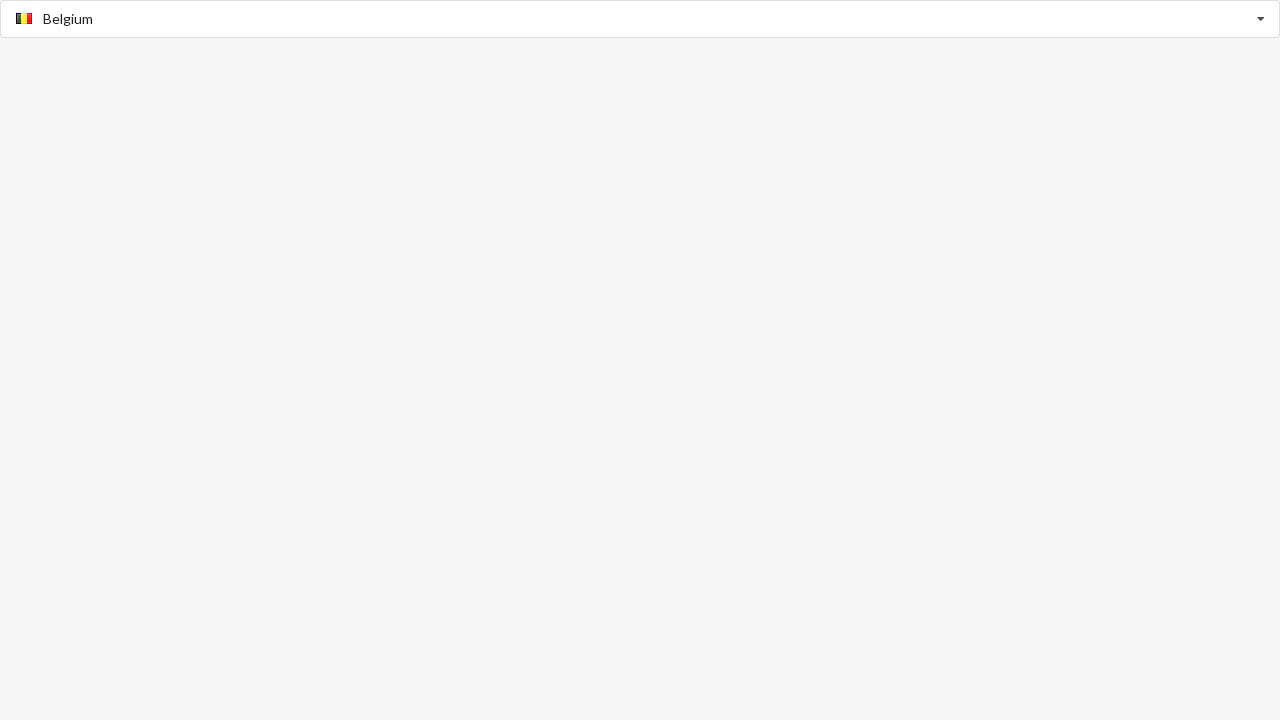